Tests clicking the "Add New Appointment" button and verifies that a modal dialog appears

Starting URL: https://test-a-pet.vercel.app/

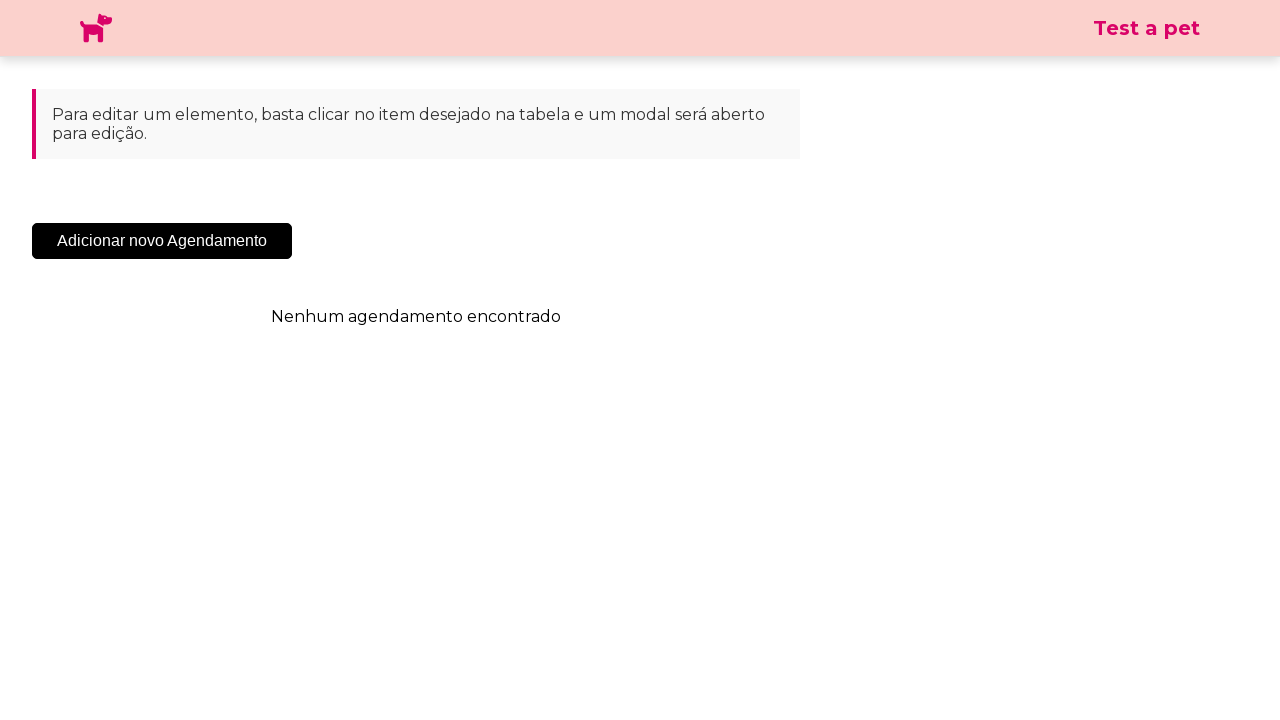

Clicked the 'Add New Appointment' button at (162, 241) on .sc-cHqXqK.kZzwzX
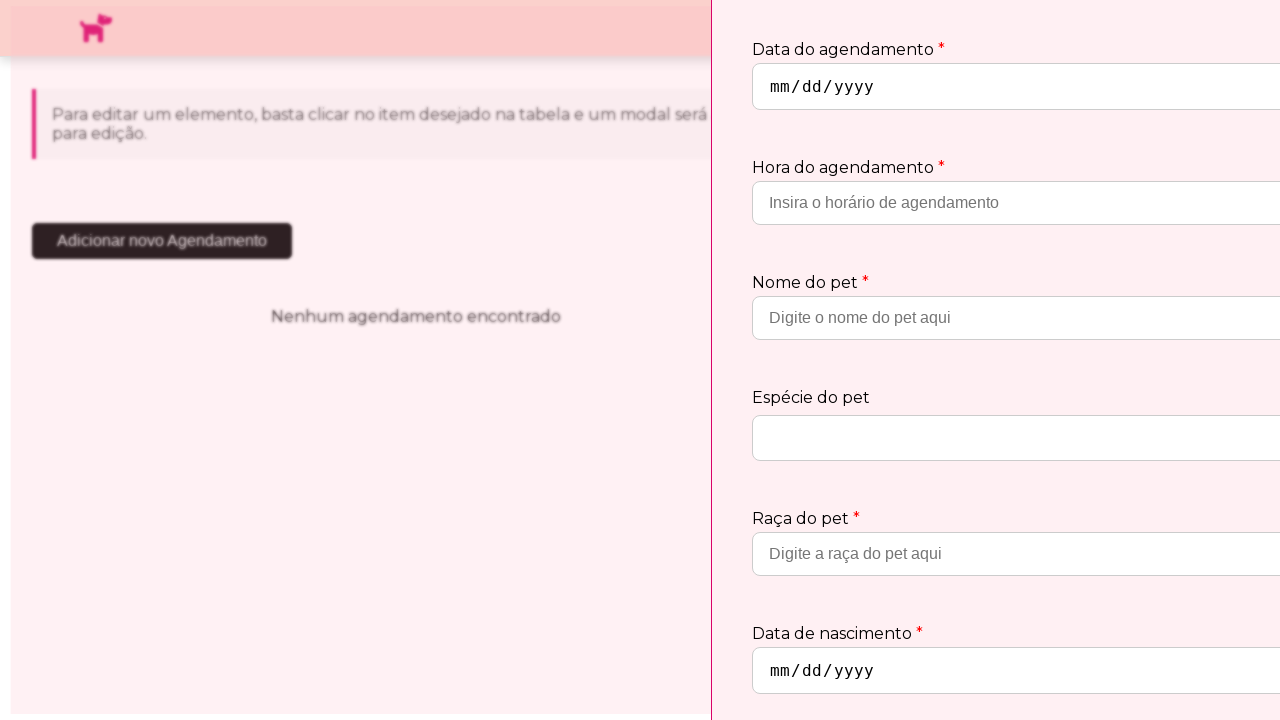

Modal dialog appeared and is now visible
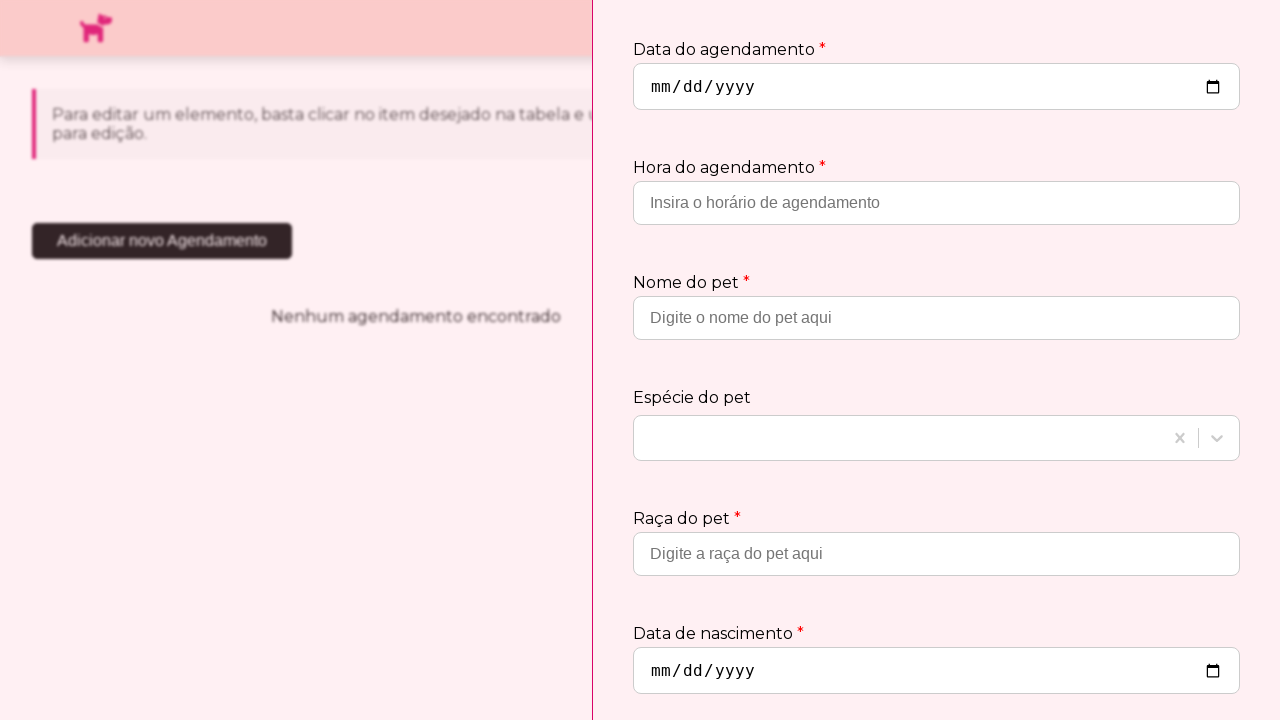

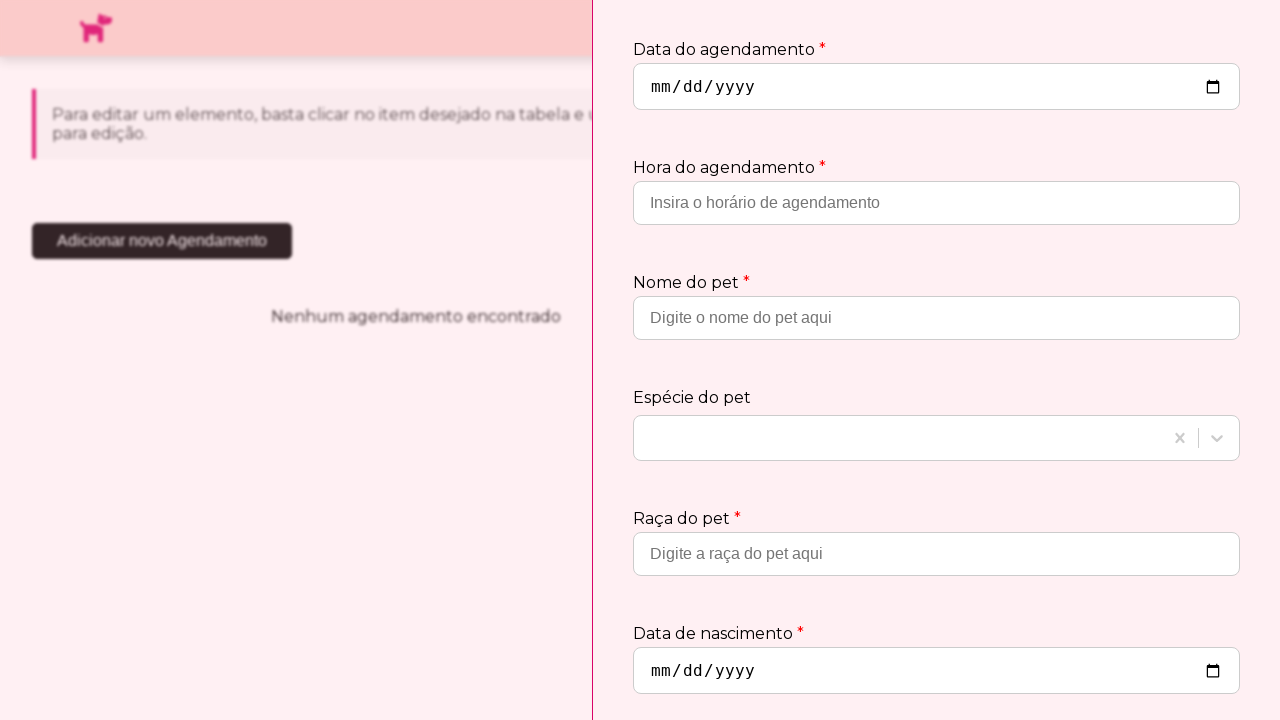